Navigates to Portnov website, finds user links, and clicks follow buttons for each user

Starting URL: https://www.portnov.com/

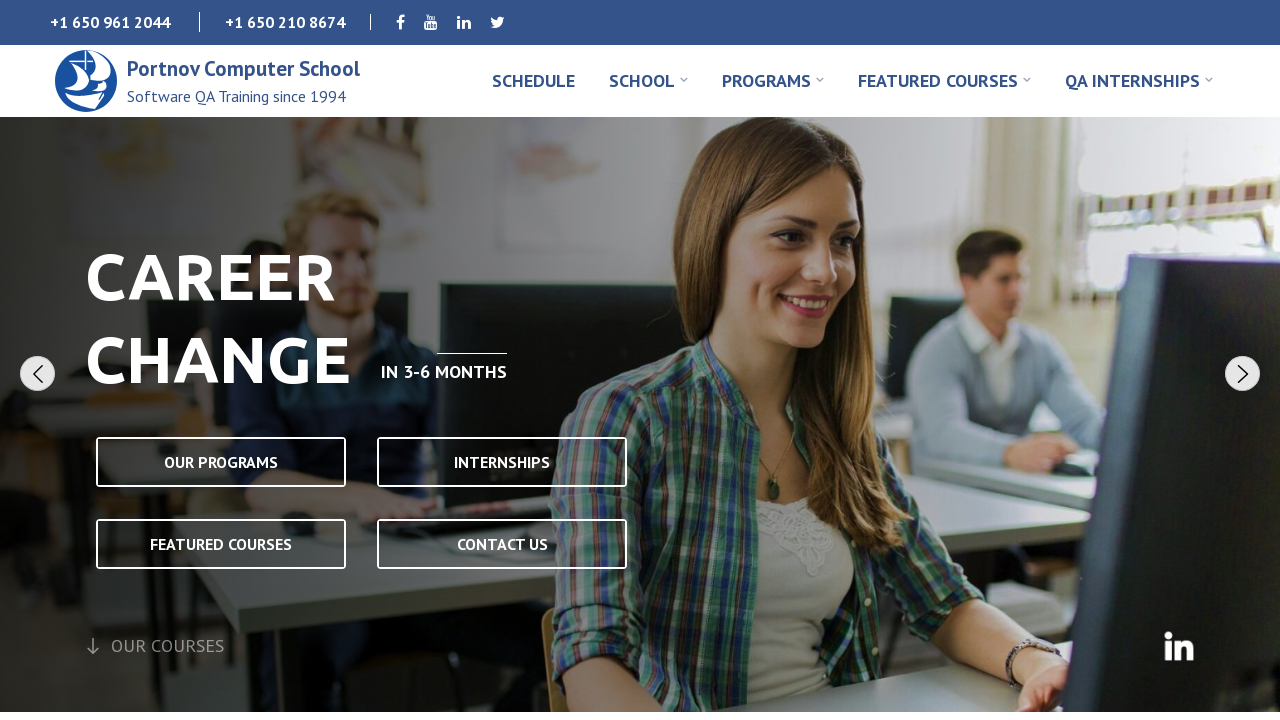

Navigated to Portnov website
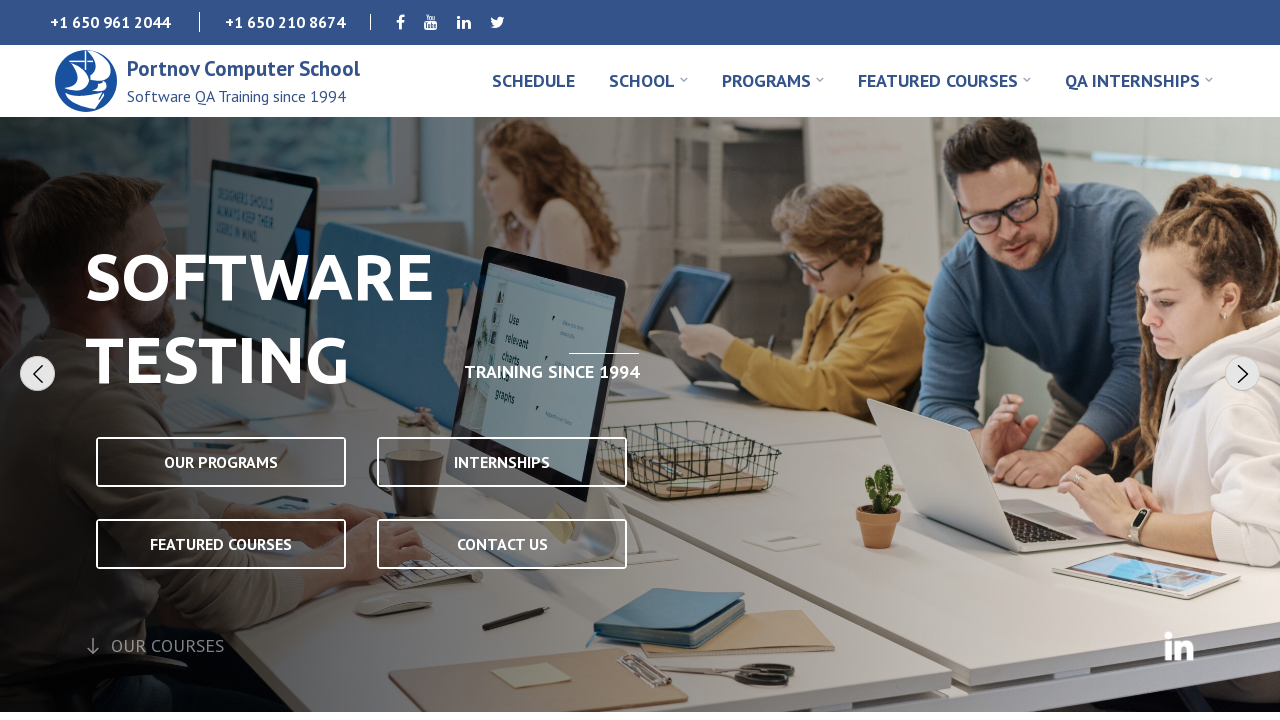

Located all user links on the page
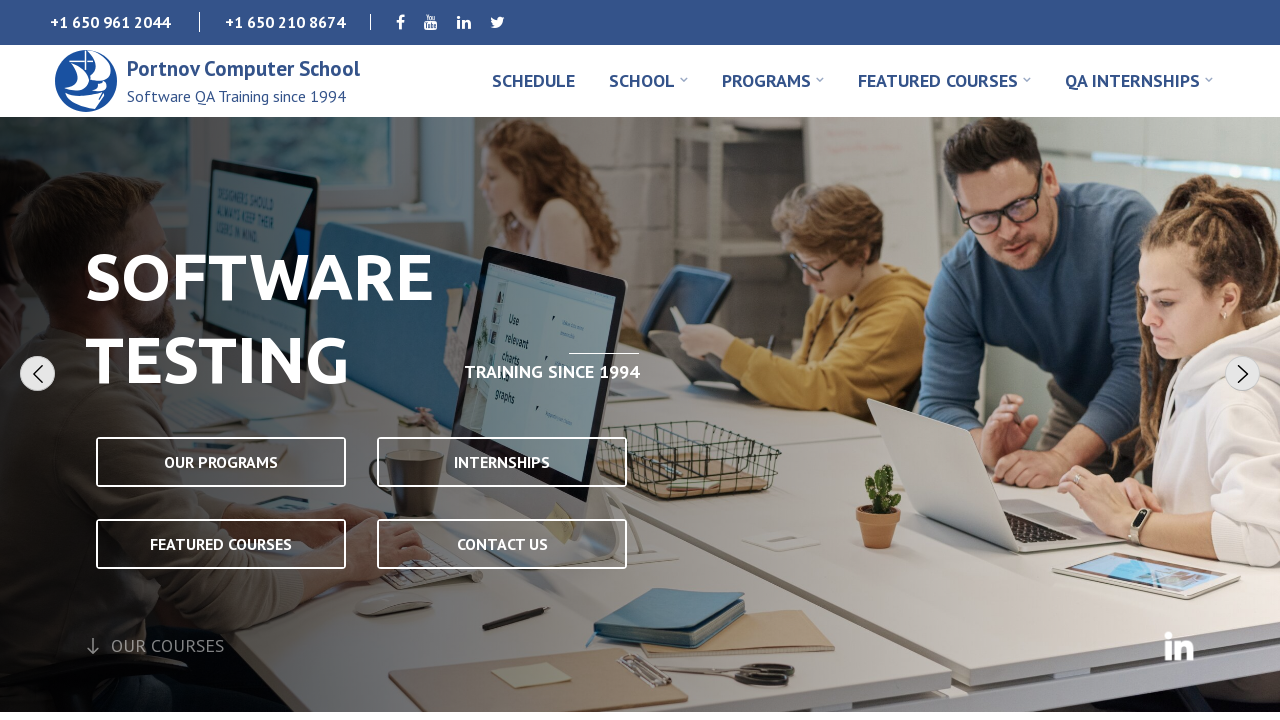

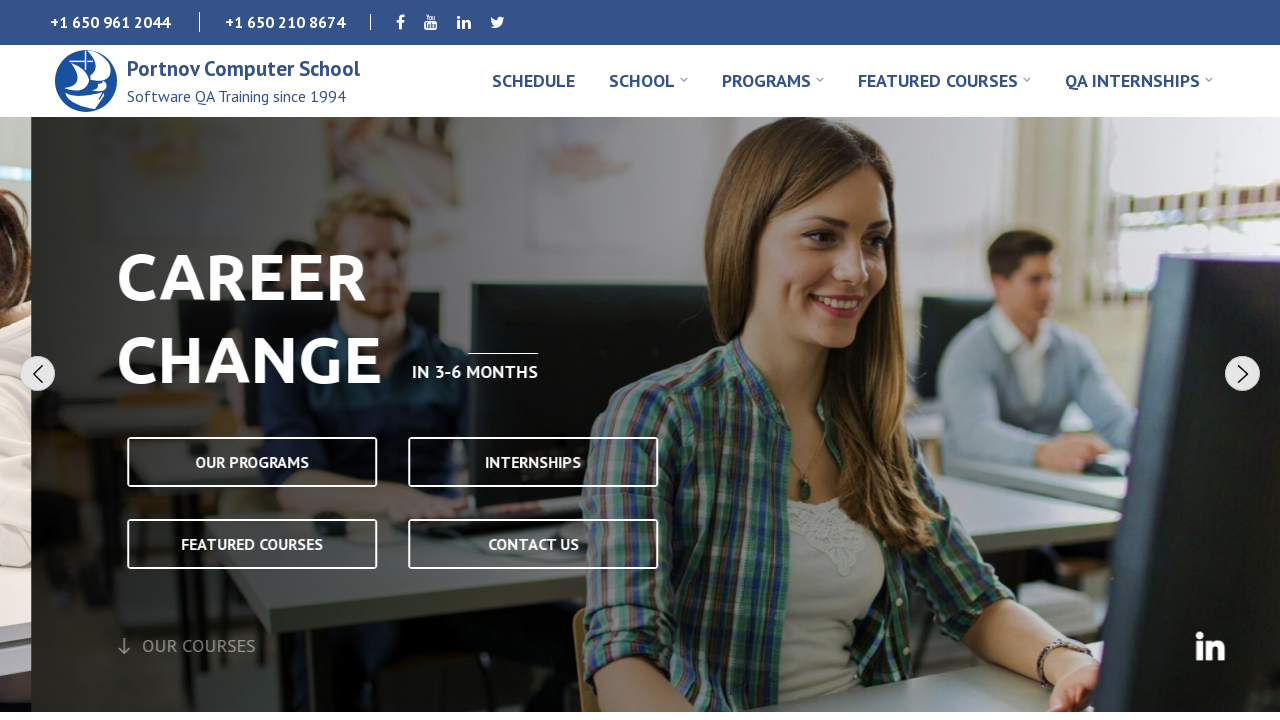